Tests navigation to the login page by clicking the Login tab and verifying the URL changes to the login page

Starting URL: http://www.railwayb2.somee.com/

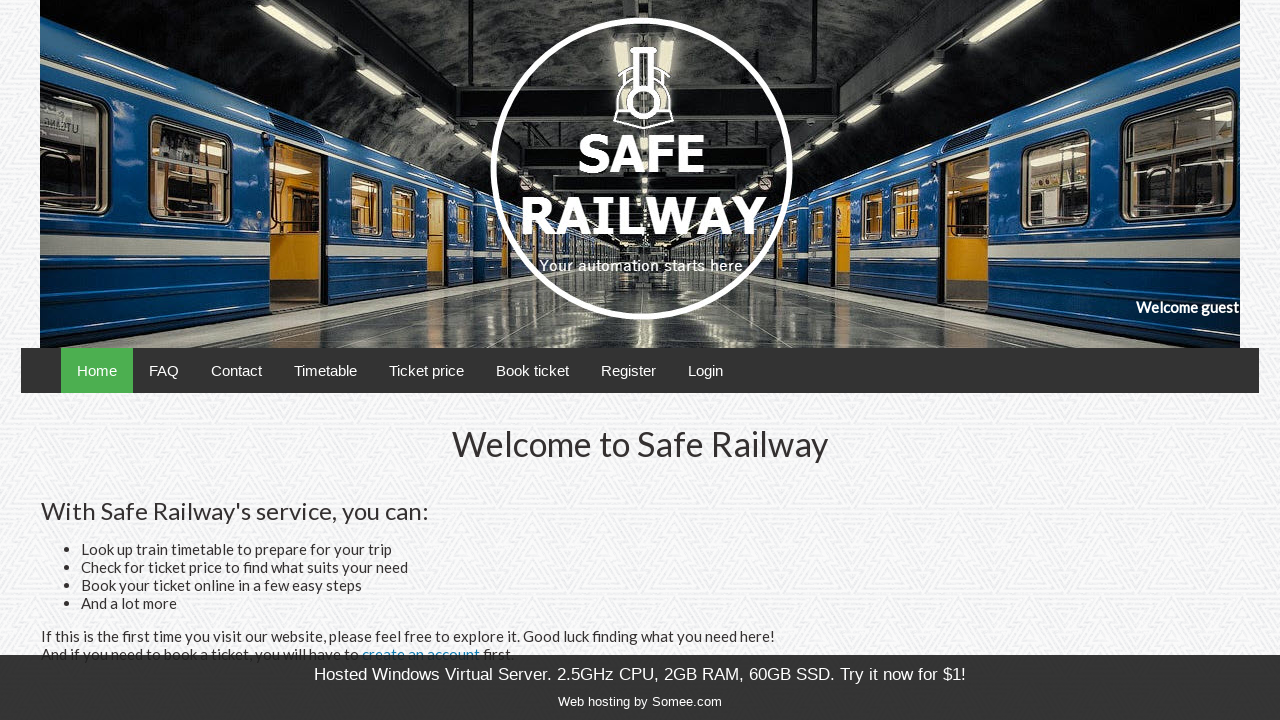

Clicked Login tab to navigate to login page at (705, 370) on text=Login
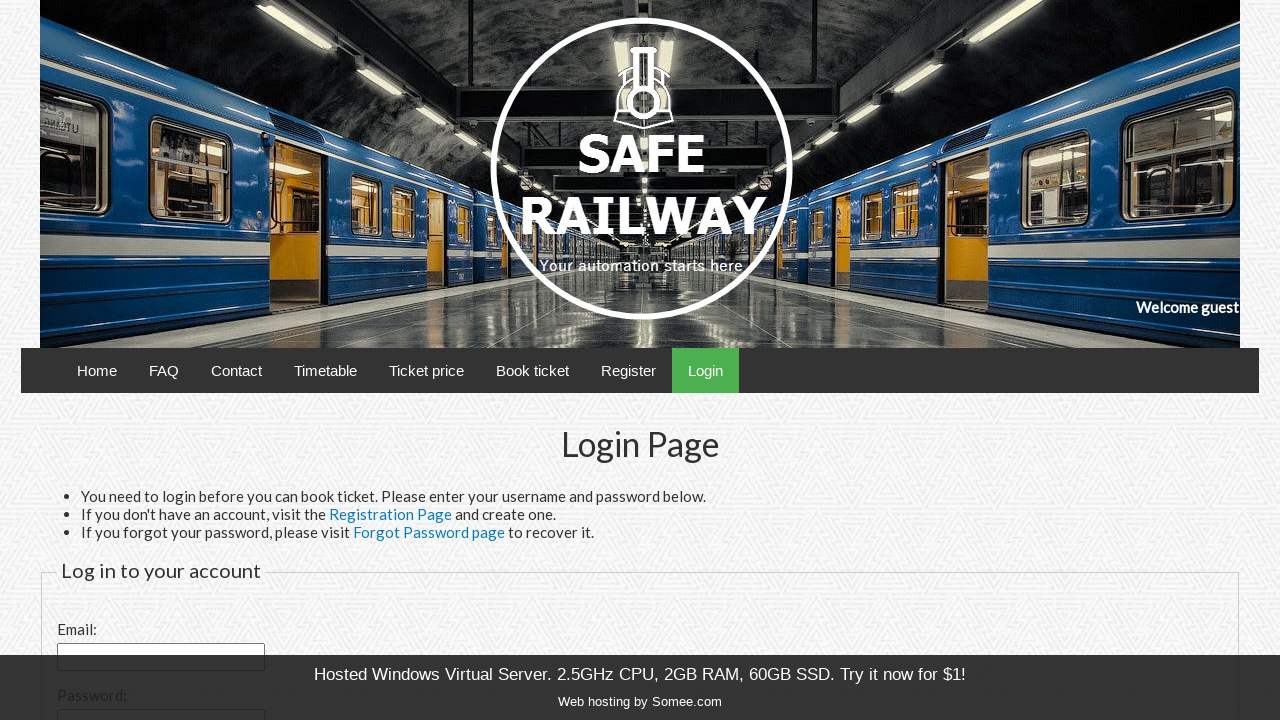

Verified navigation to login page - URL changed to Account/Login.cshtml
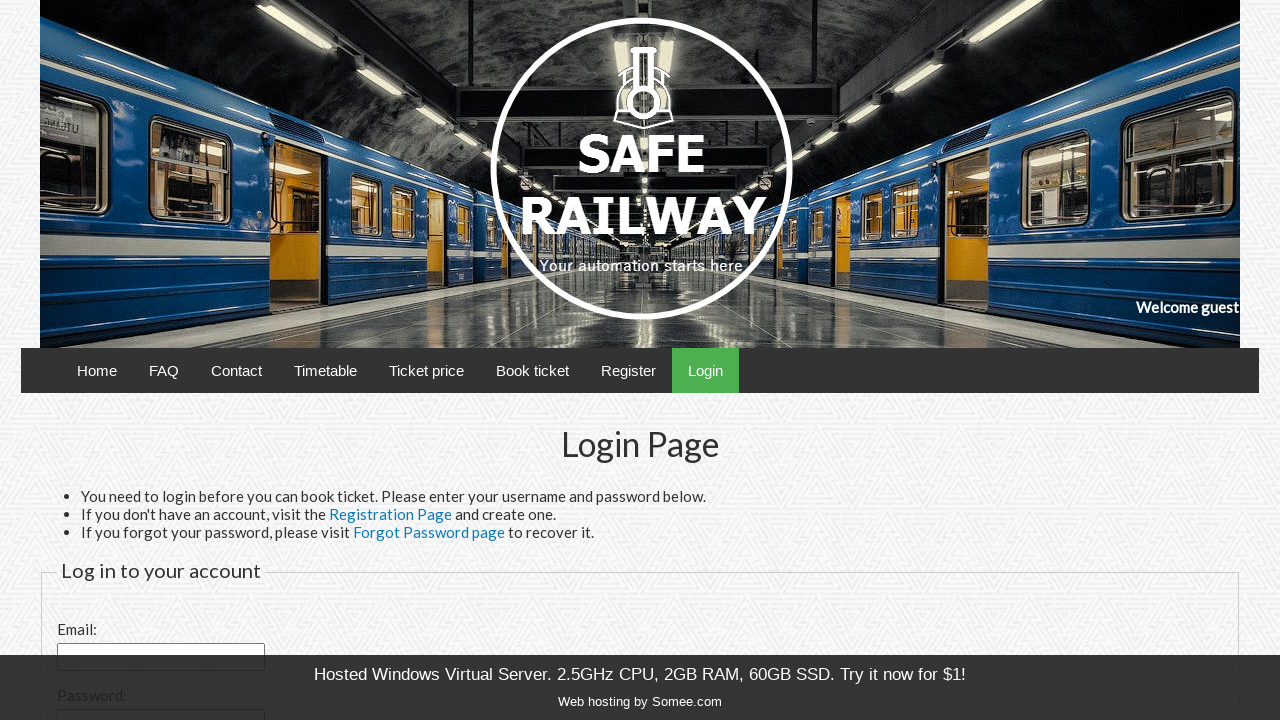

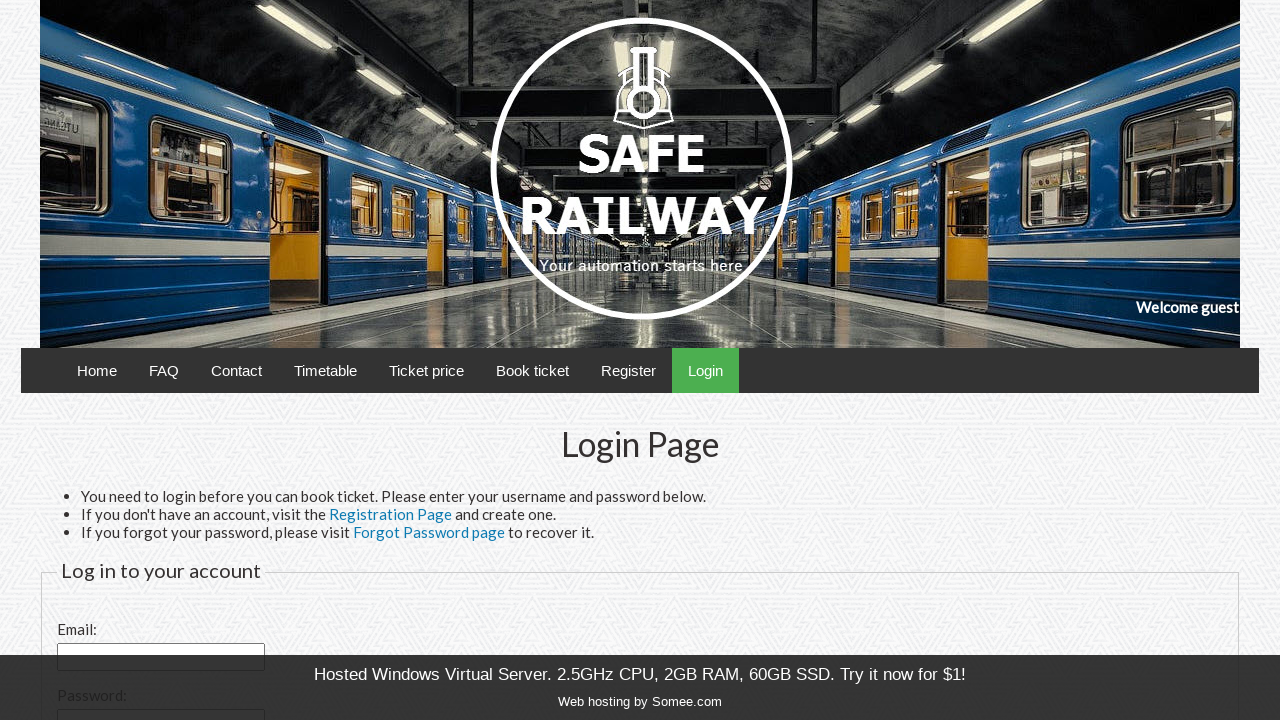